Tests browser window handling by clicking a button to open a new window, switching to it to read text content, then closing it and returning to the main window

Starting URL: https://demoqa.com/browser-windows

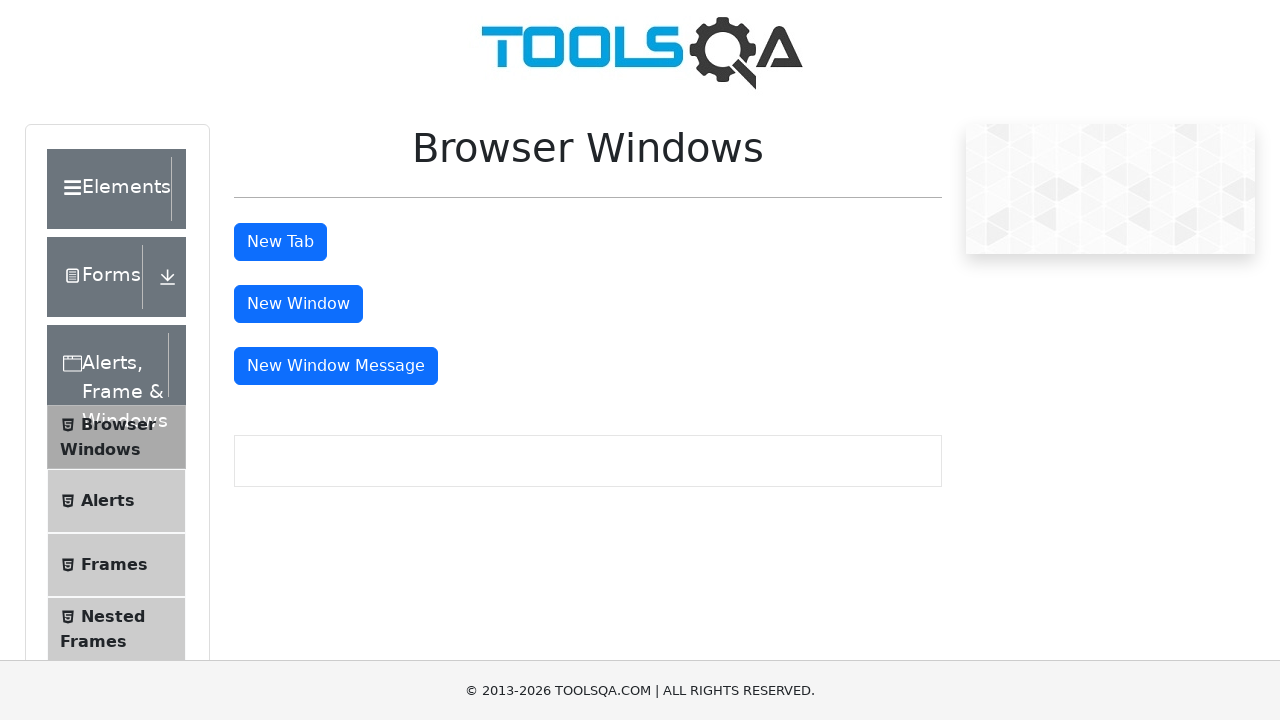

Clicked button to open new window at (298, 304) on #windowButton
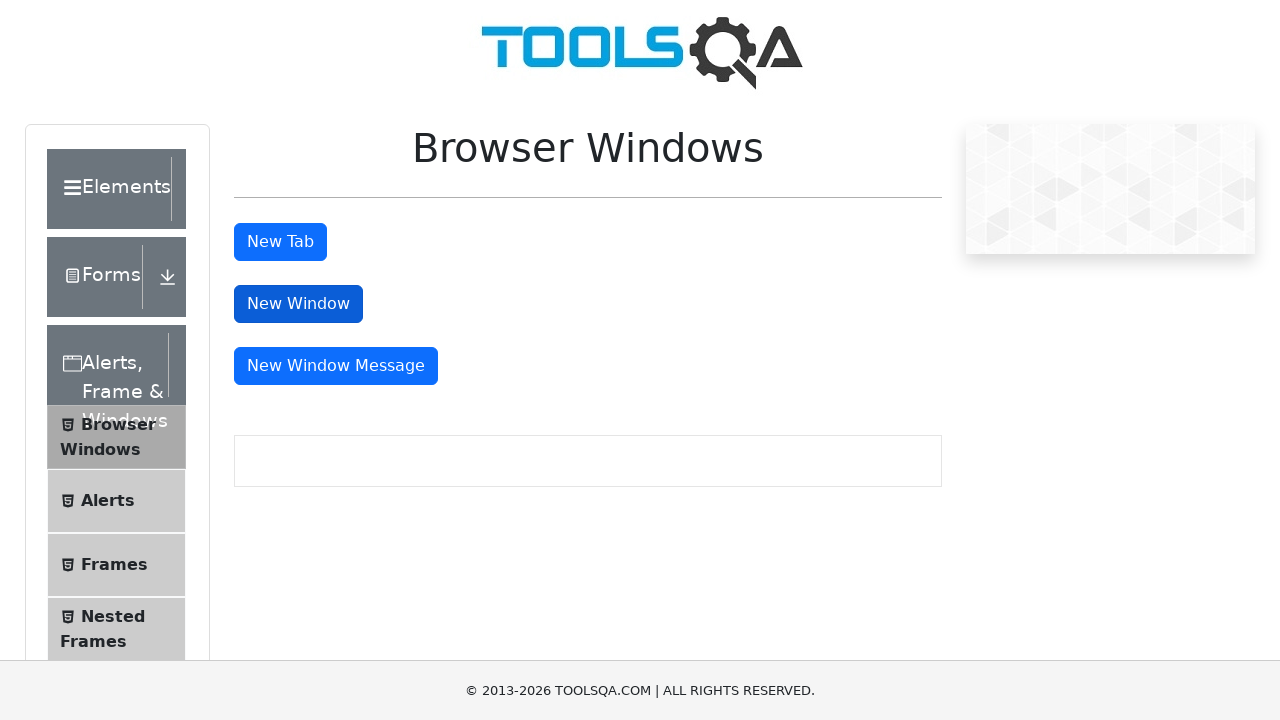

New window opened and captured
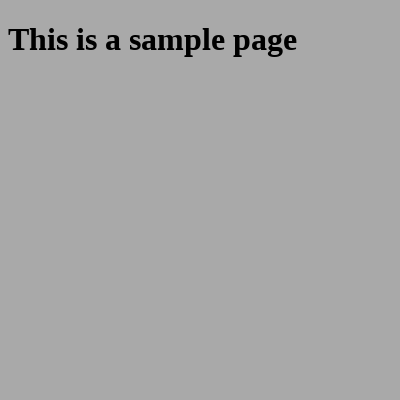

New page finished loading
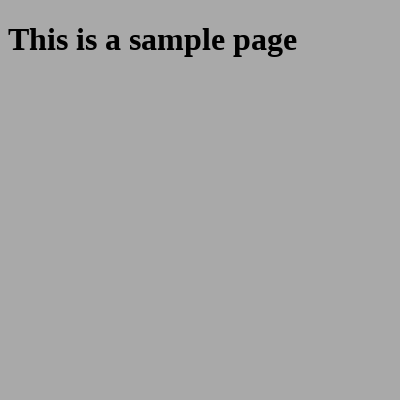

Retrieved heading text from new window: 'This is a sample page'
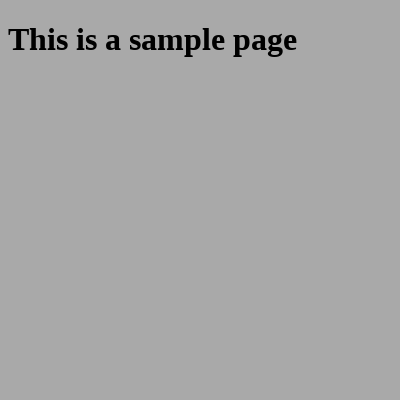

Printed heading text to console: 'This is a sample page'
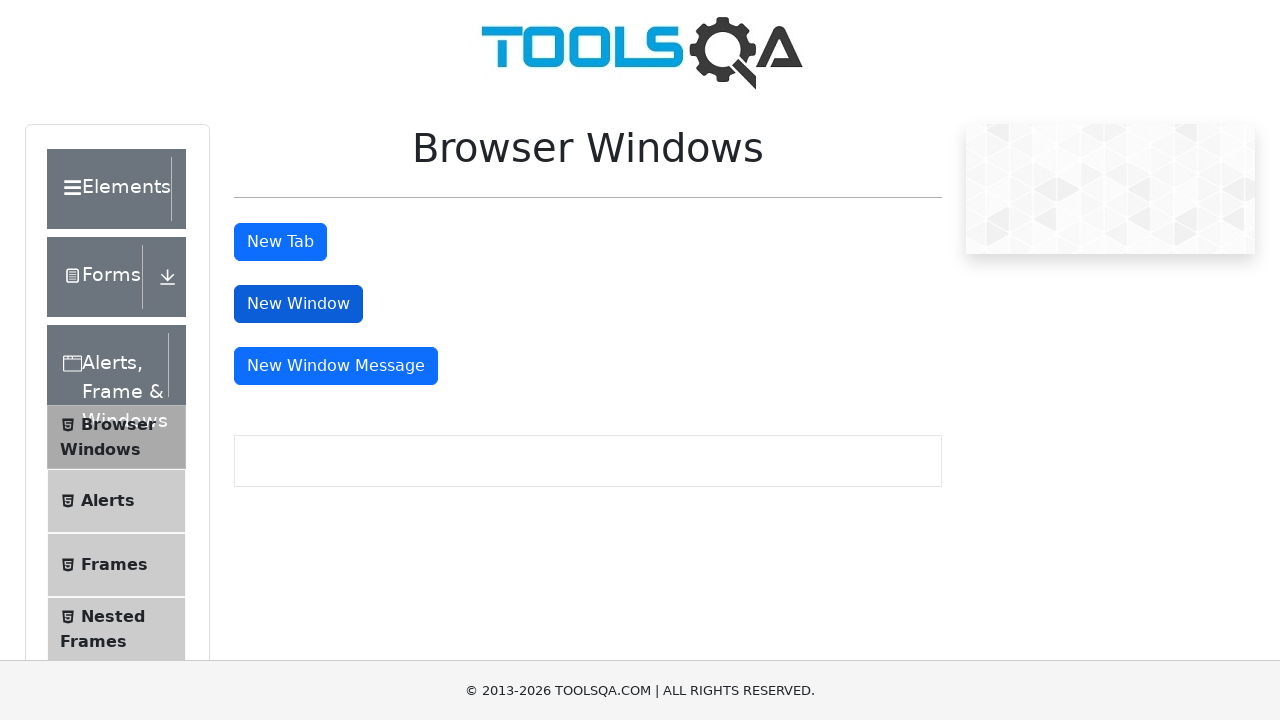

Closed the new window
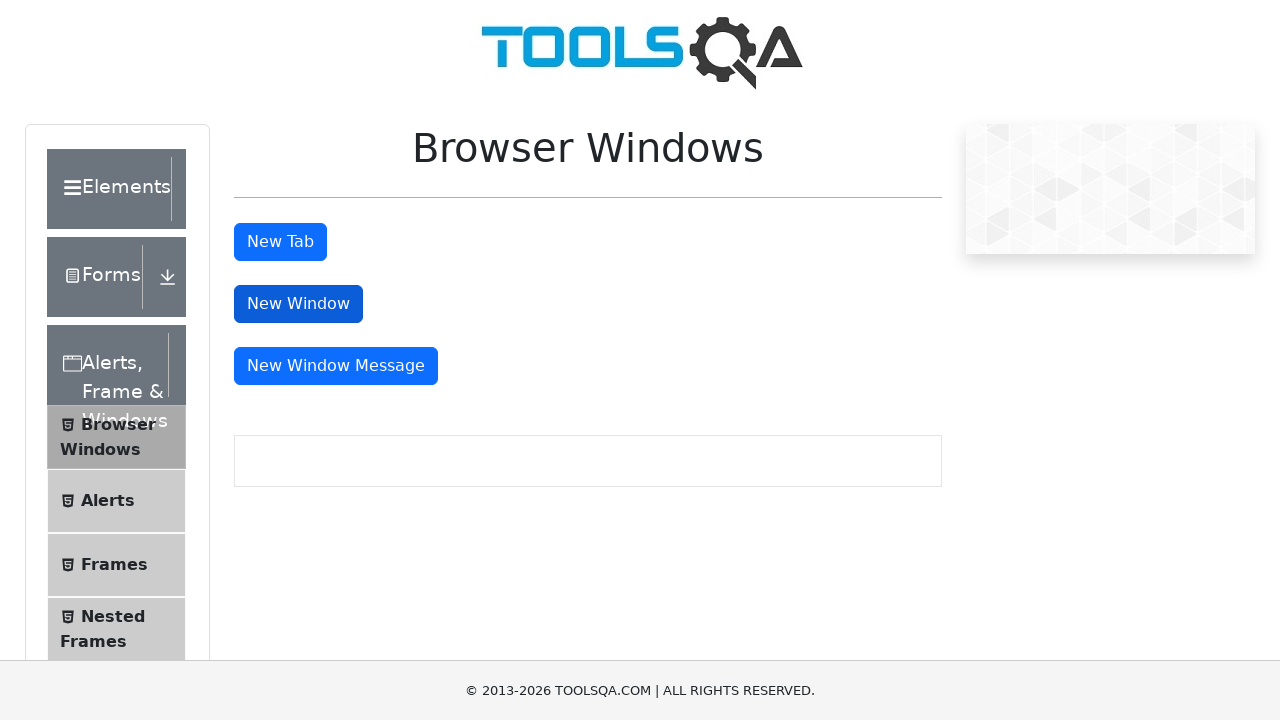

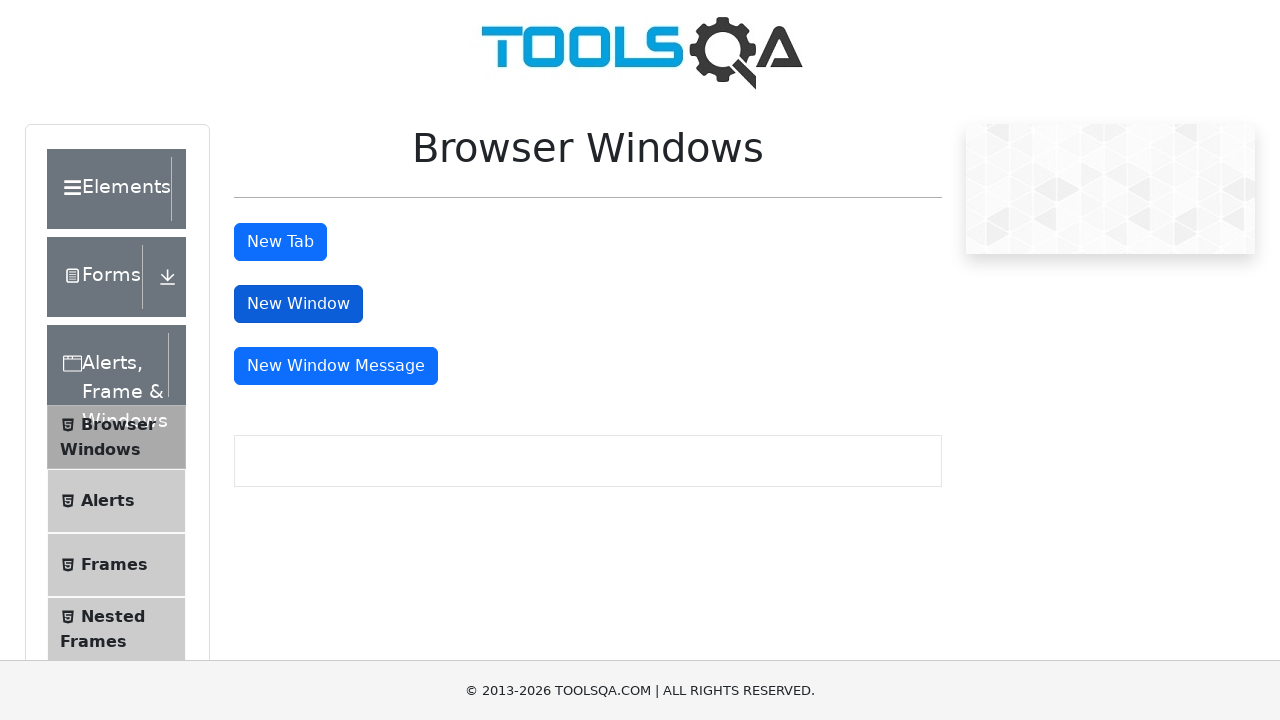